Navigates to the Nukacrypt website and verifies that the Fallout 76 nuke codes content section is displayed and contains the expected data structure.

Starting URL: https://nukacrypt.com

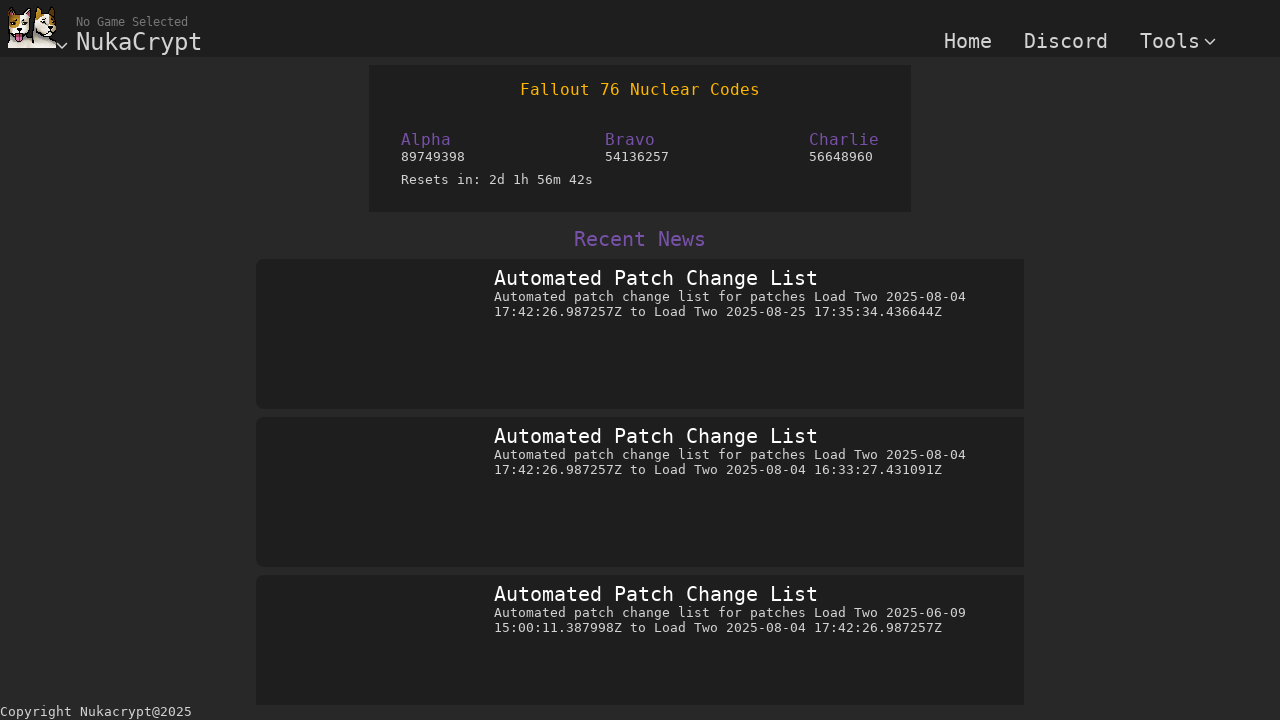

Navigated to Nukacrypt website
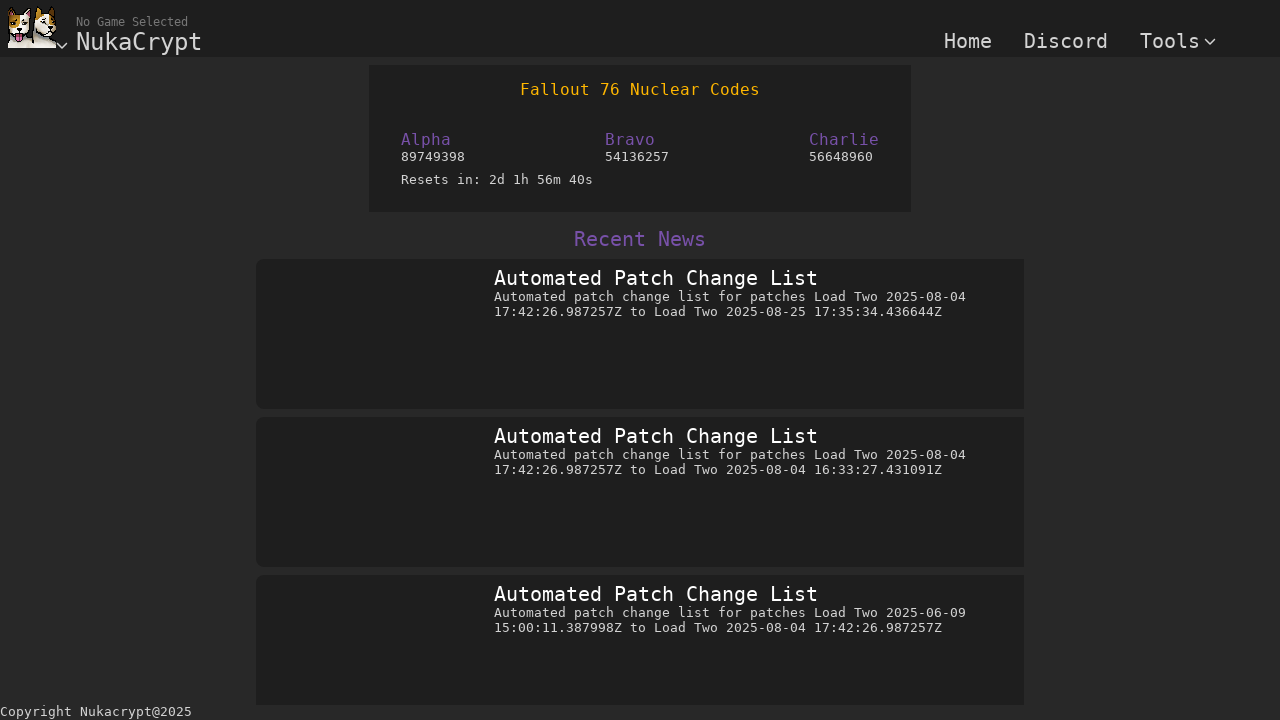

Main content area with nuke codes loaded
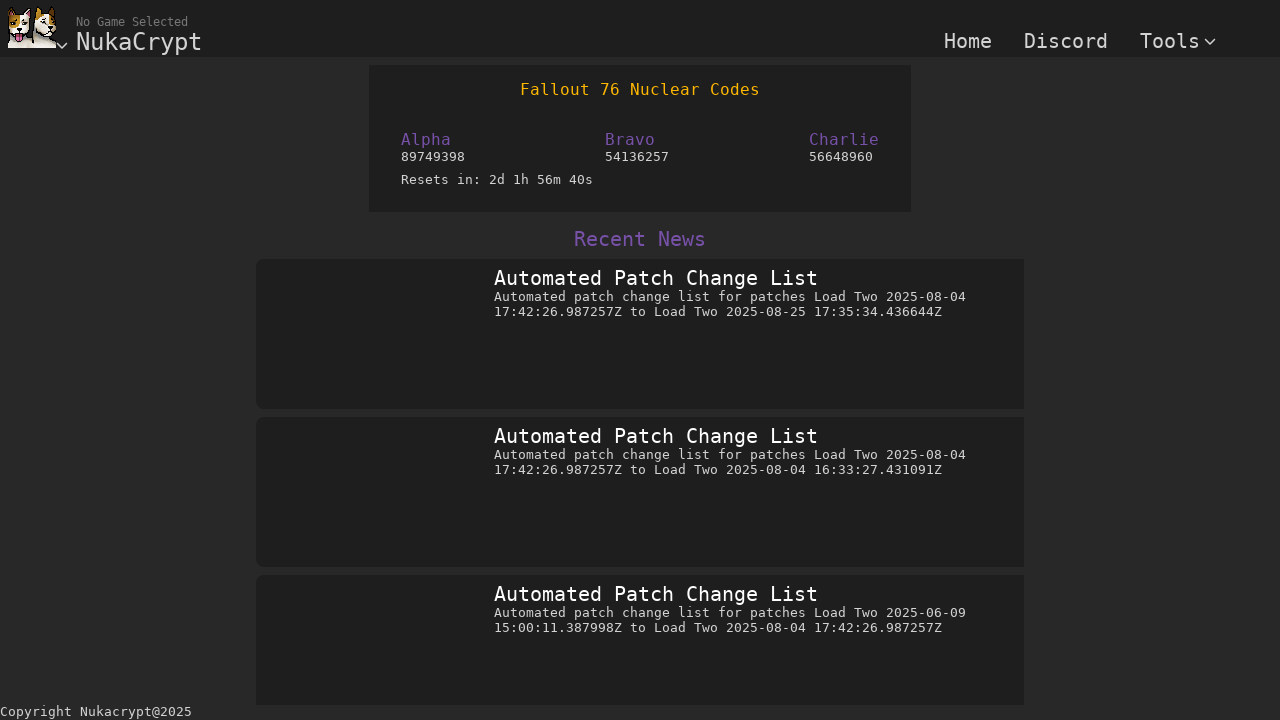

Verified nuke codes content section is visible
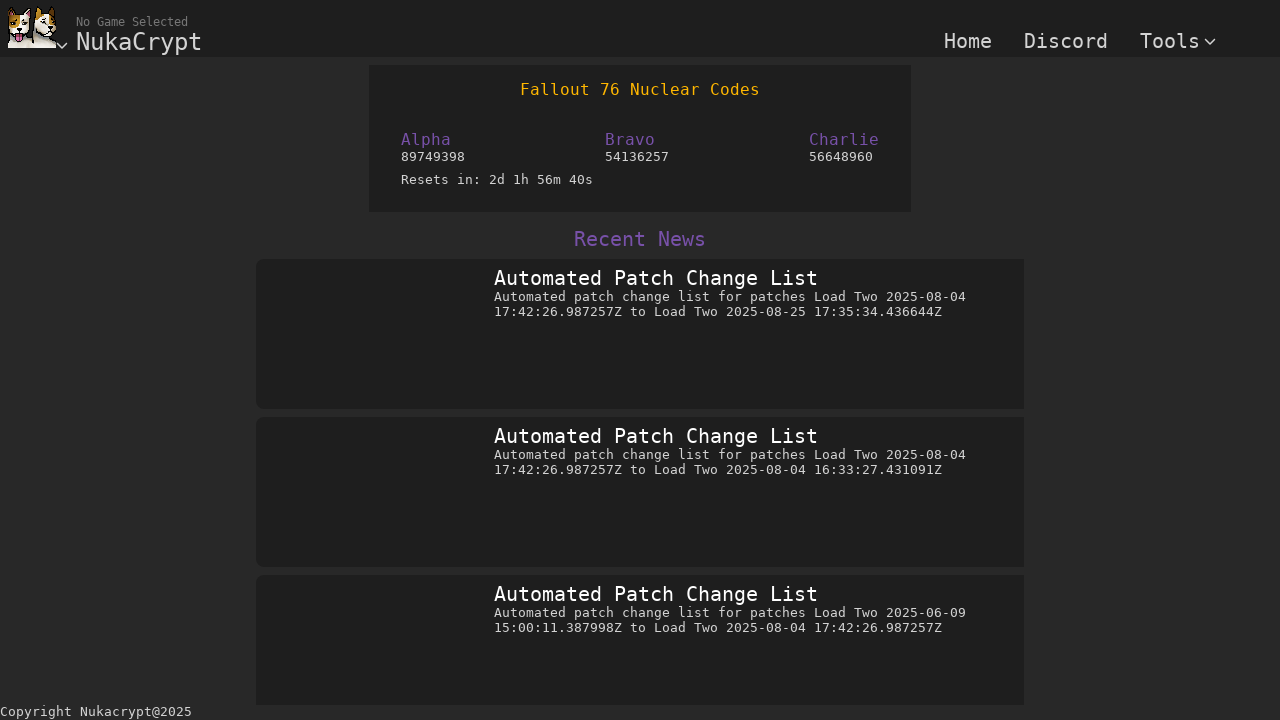

Verified nuke codes content section contains expected data
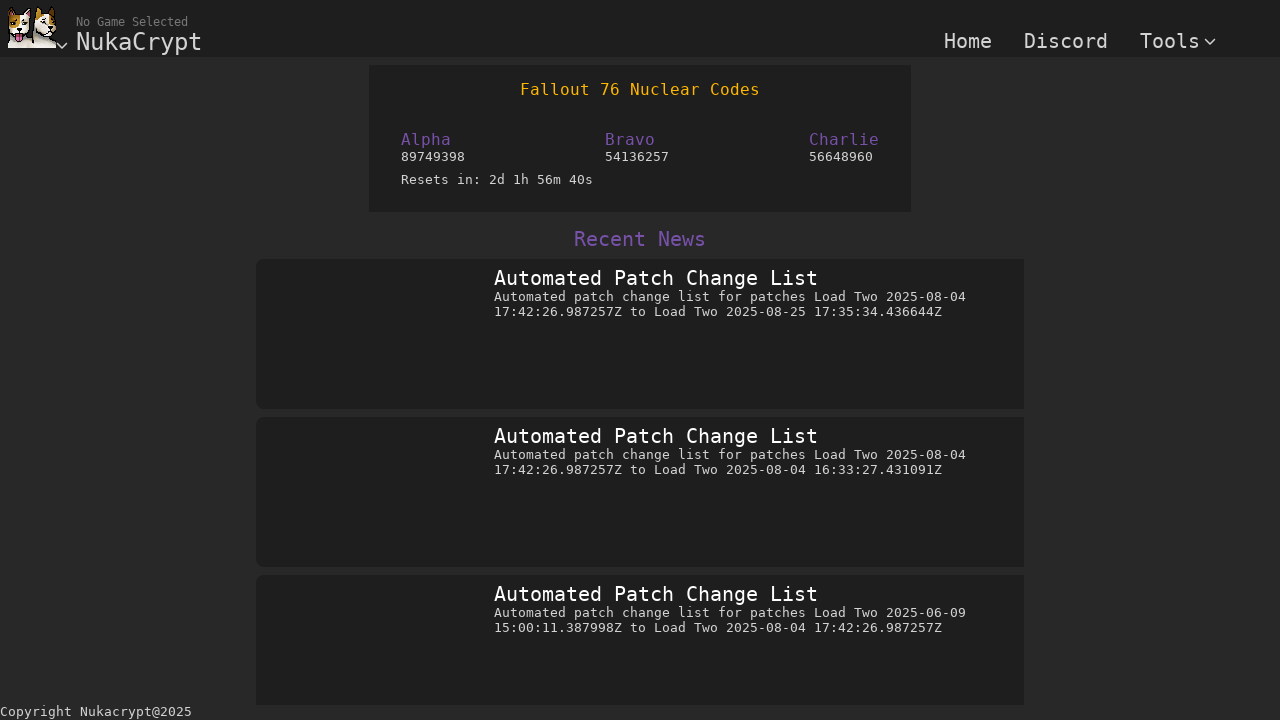

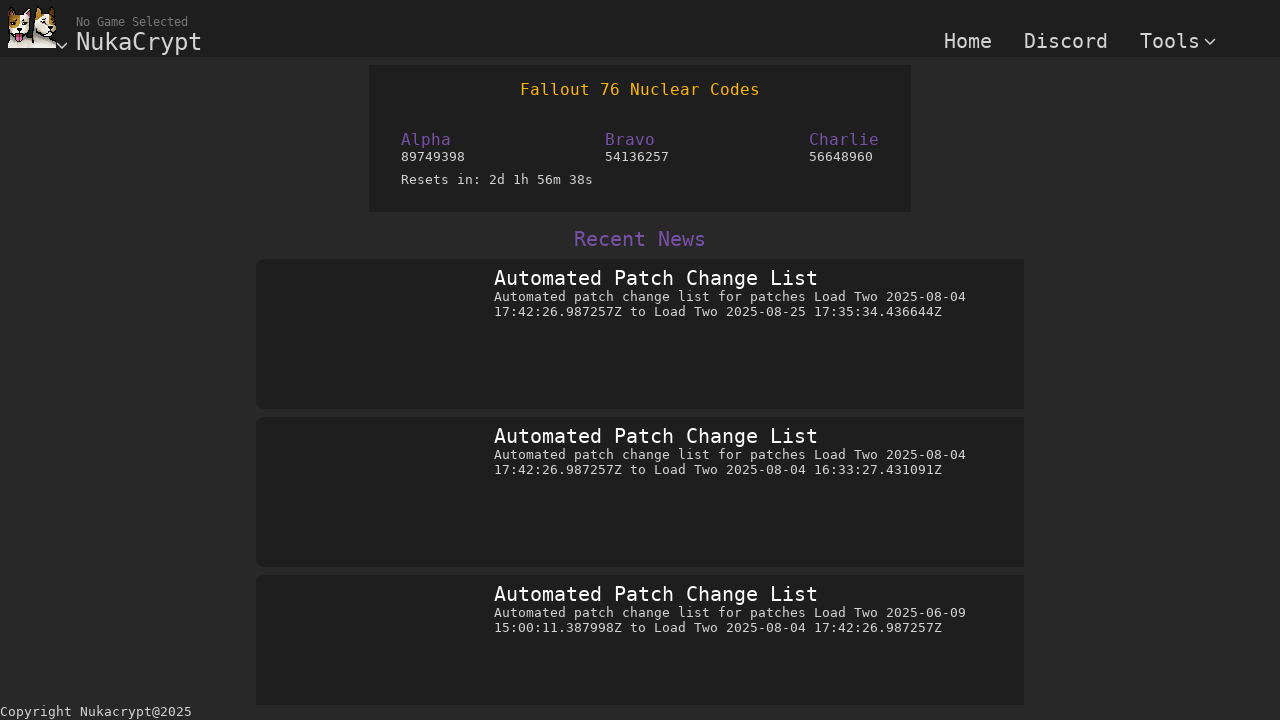